Tests login functionality on SauceDemo site by entering username and password, then clicking login button

Starting URL: https://www.saucedemo.com/

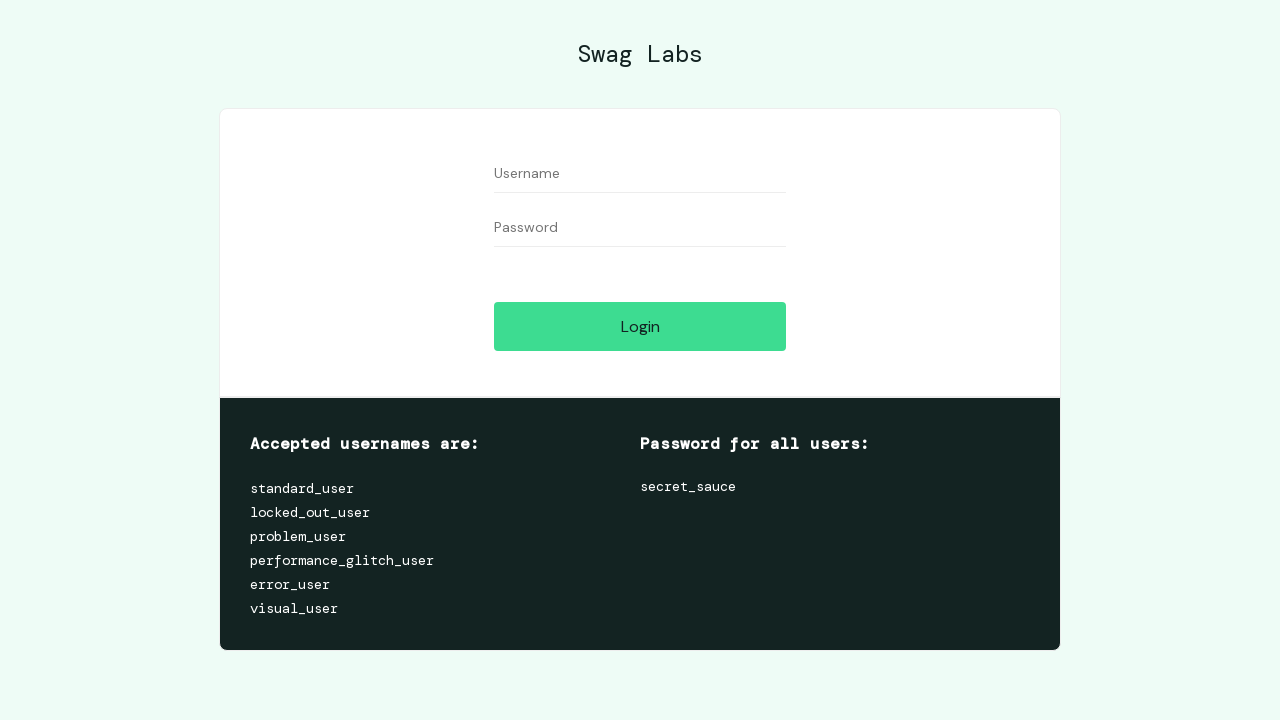

Cleared username field on input[name='user-name']
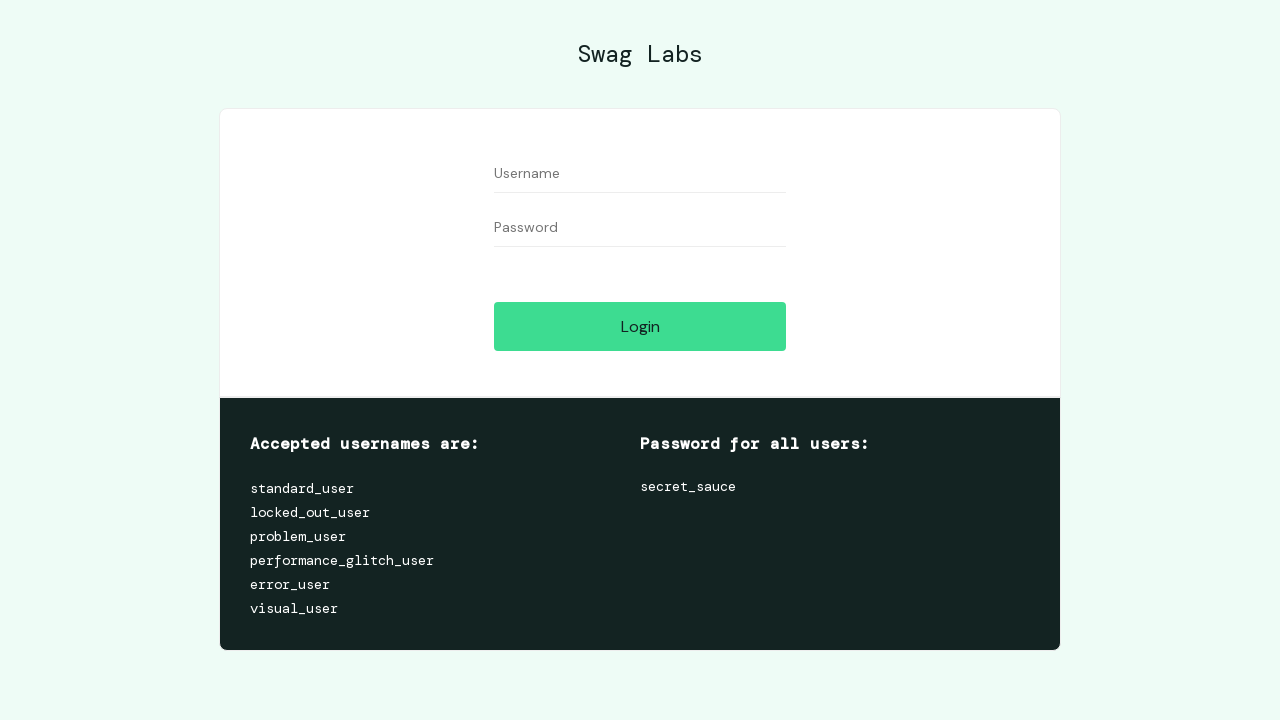

Filled username field with 'standard_user' on input[name='user-name']
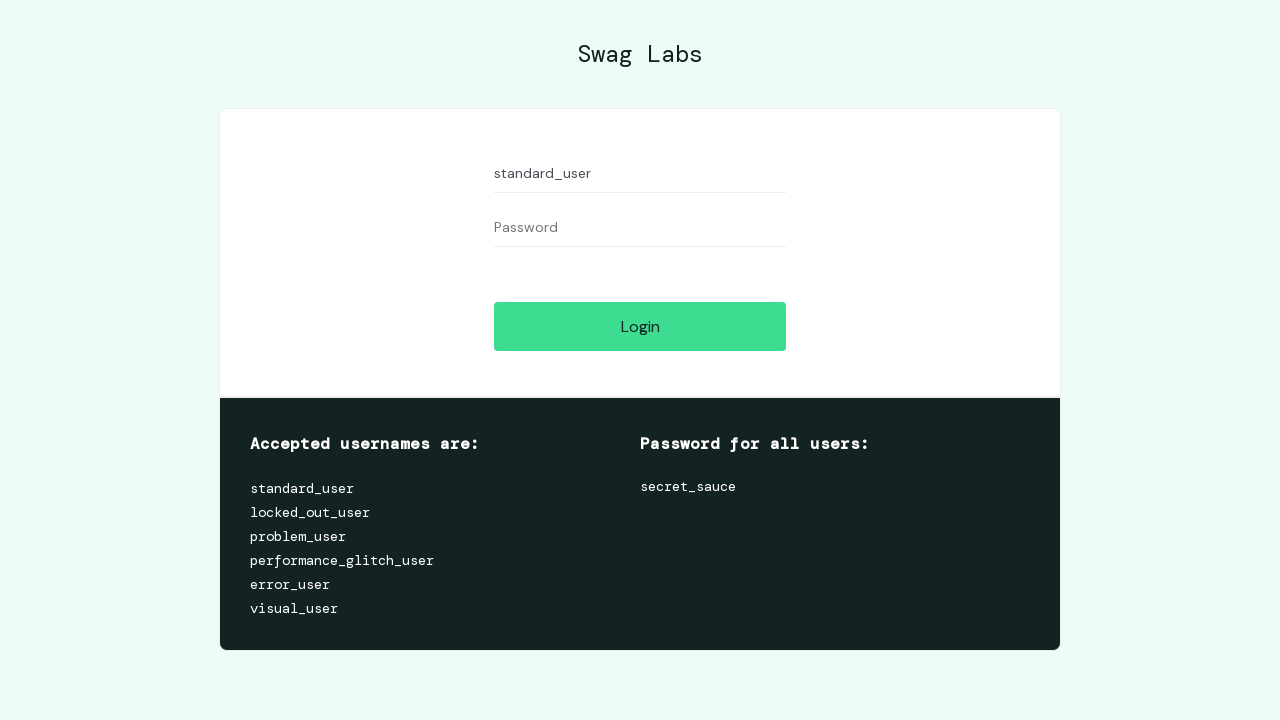

Cleared password field on #password
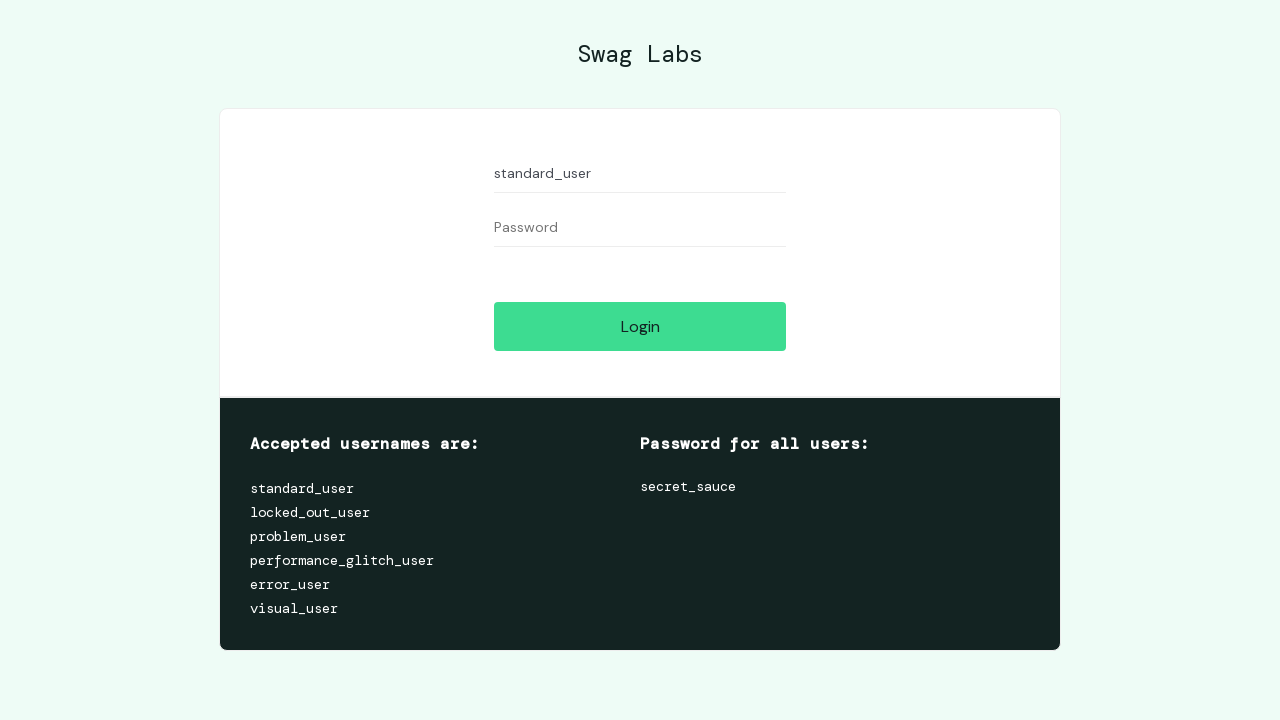

Filled password field with 'secret_sauce' on #password
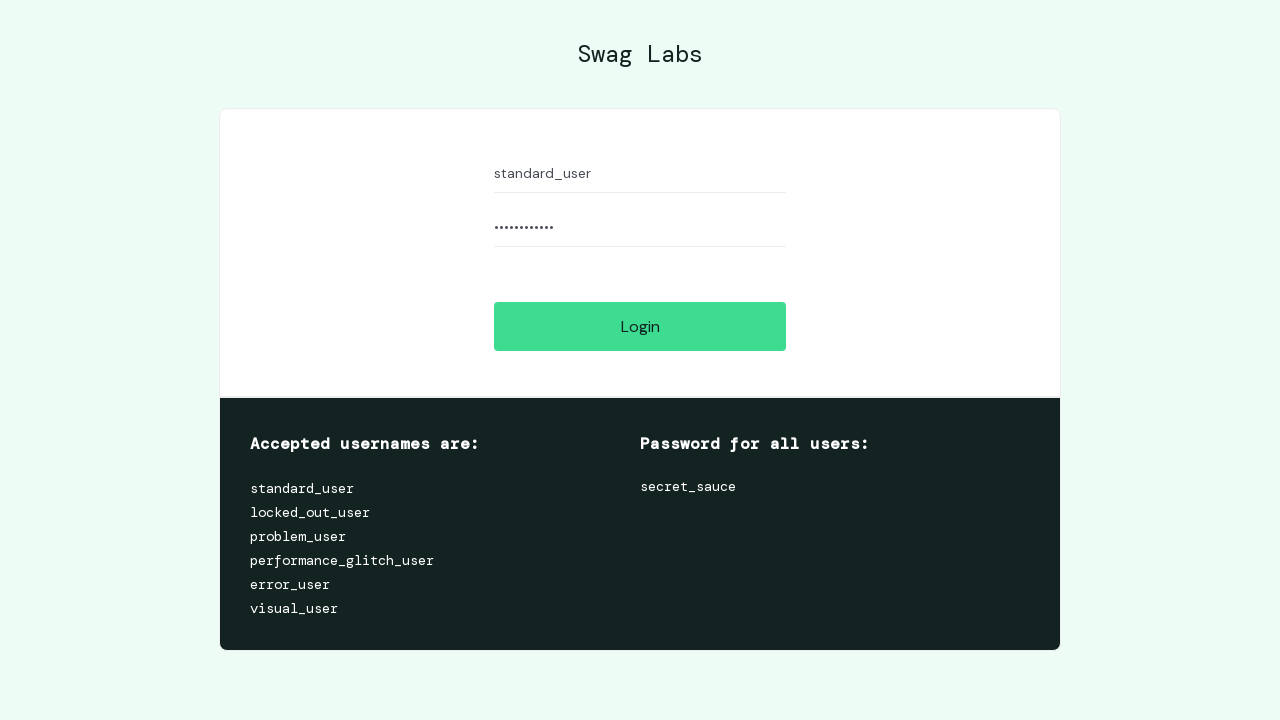

Clicked login button at (640, 326) on #login-button
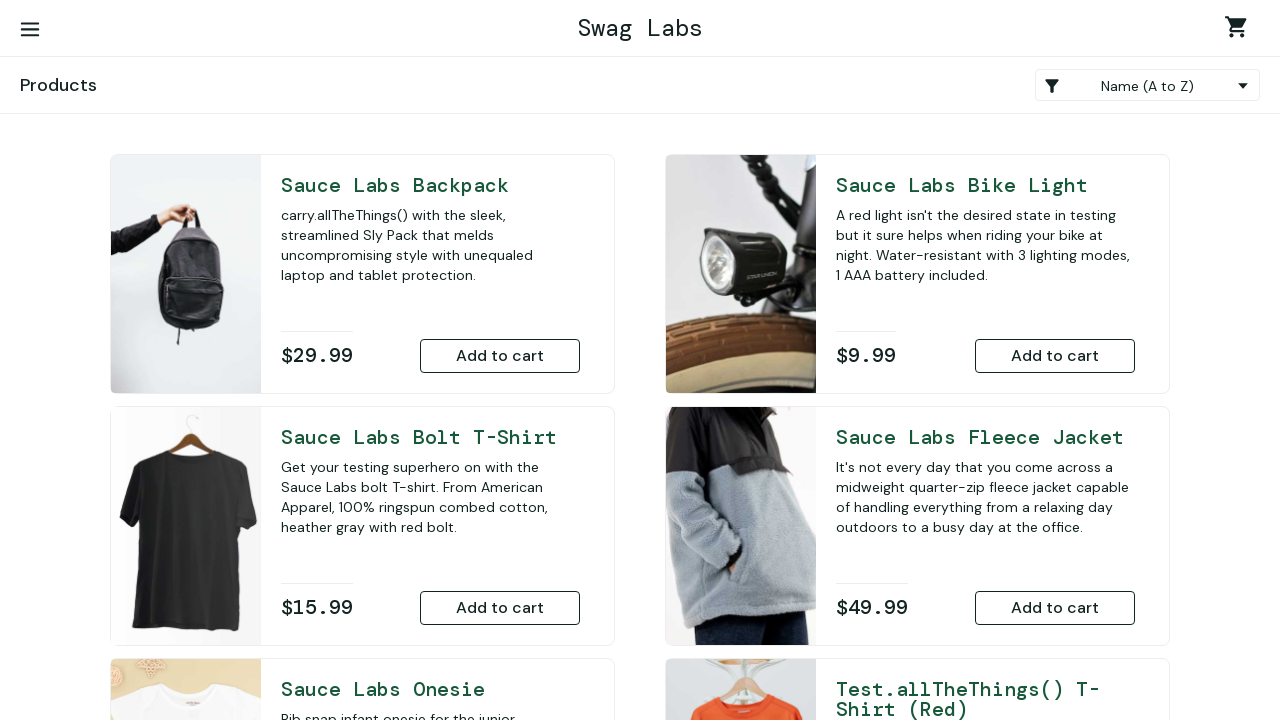

Product page loaded successfully with Sauce Labs Backpack visible
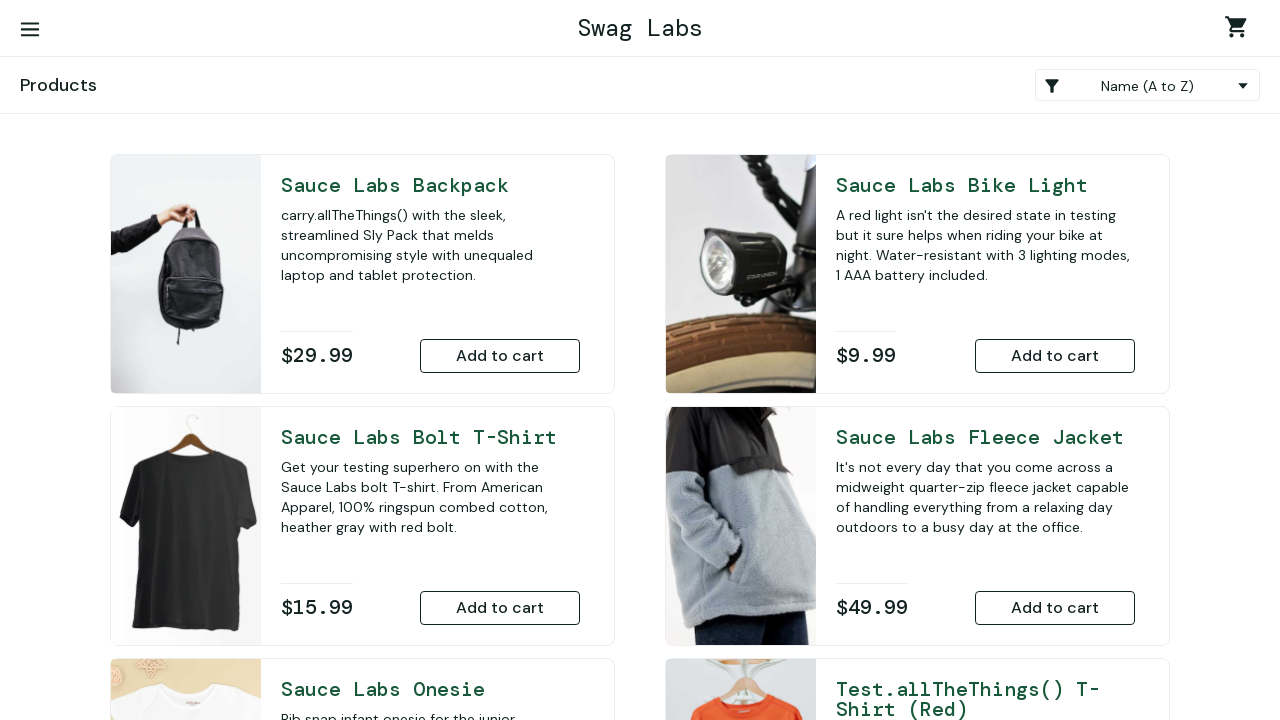

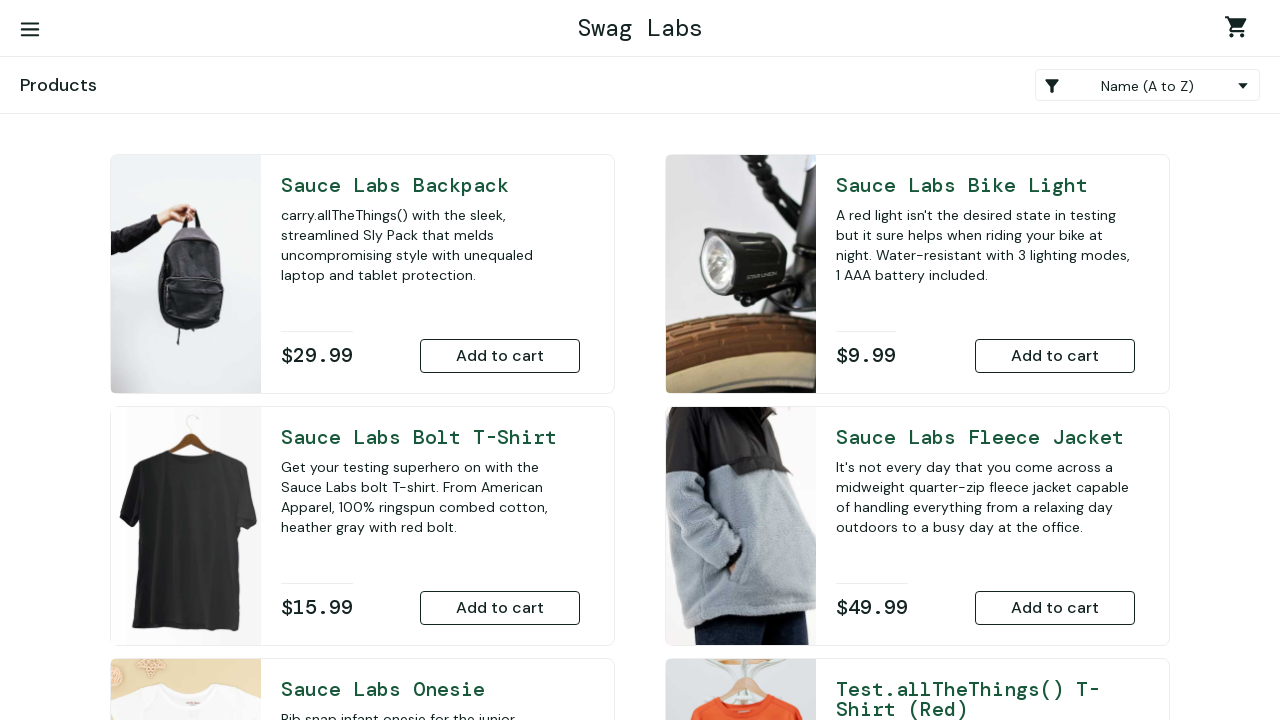